Tests that edits are saved when the input loses focus (blur)

Starting URL: https://demo.playwright.dev/todomvc

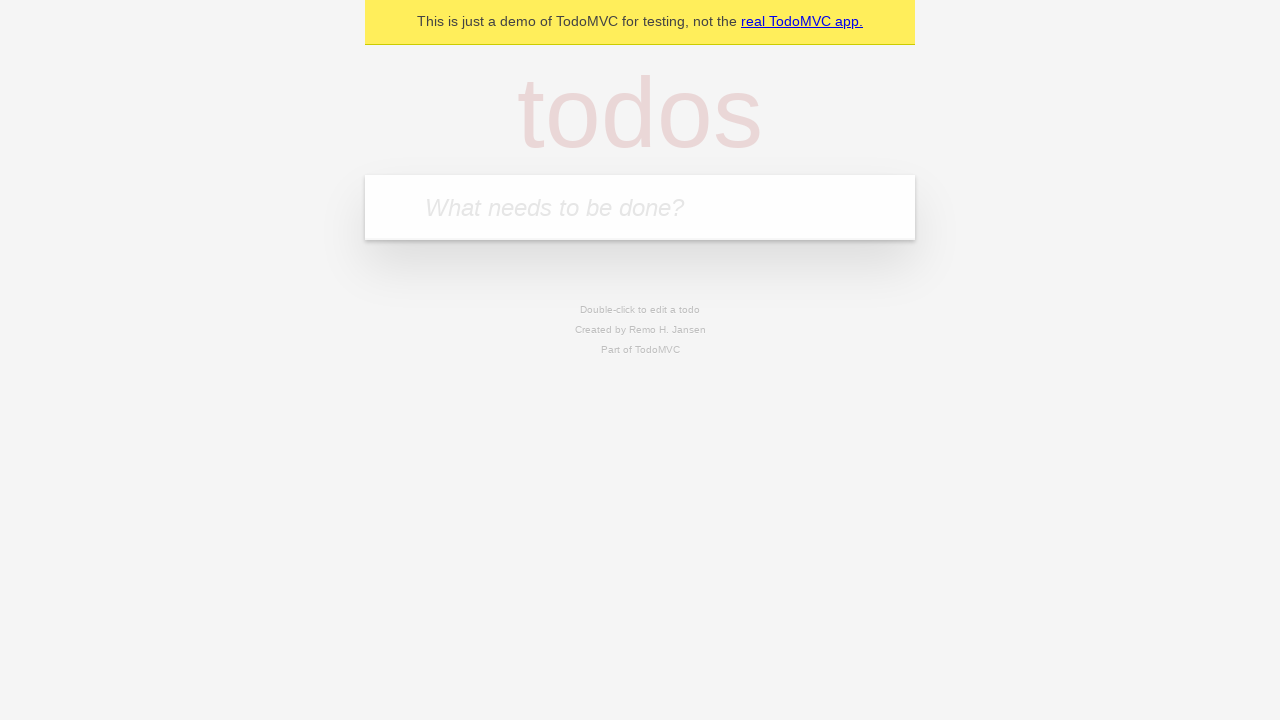

Filled todo input with 'buy some cheese' on internal:attr=[placeholder="What needs to be done?"i]
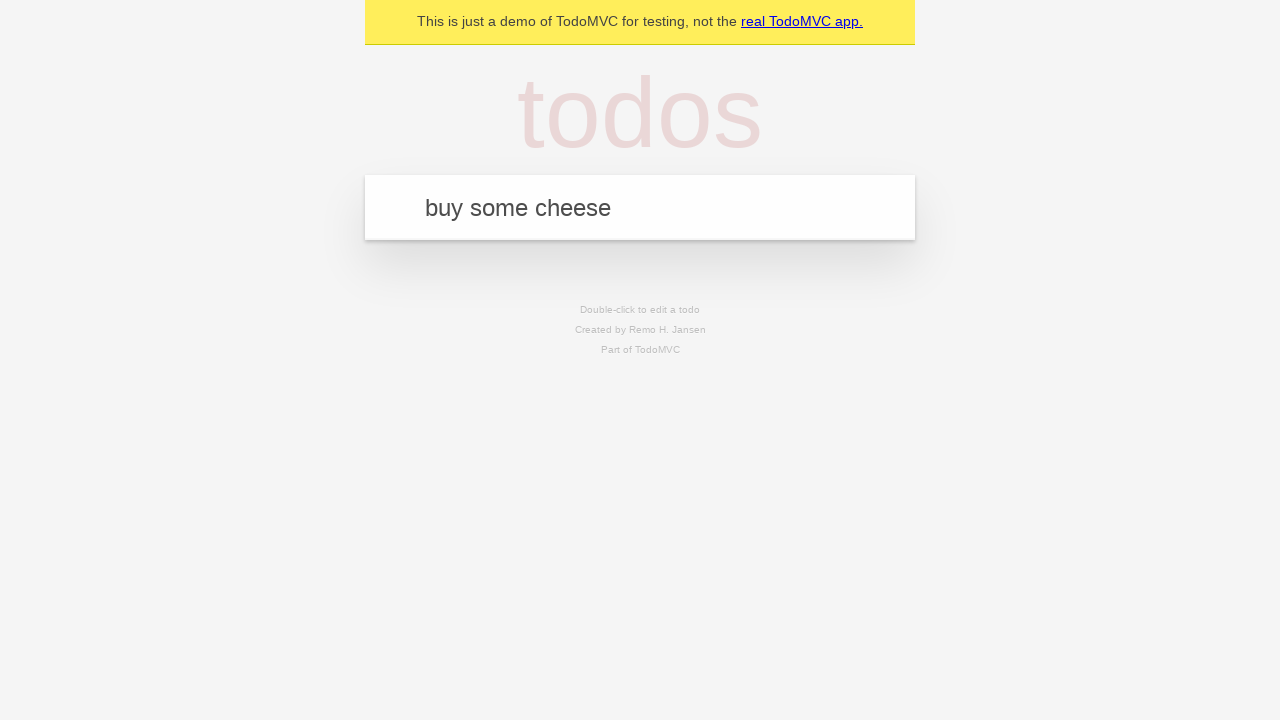

Pressed Enter to create first todo item on internal:attr=[placeholder="What needs to be done?"i]
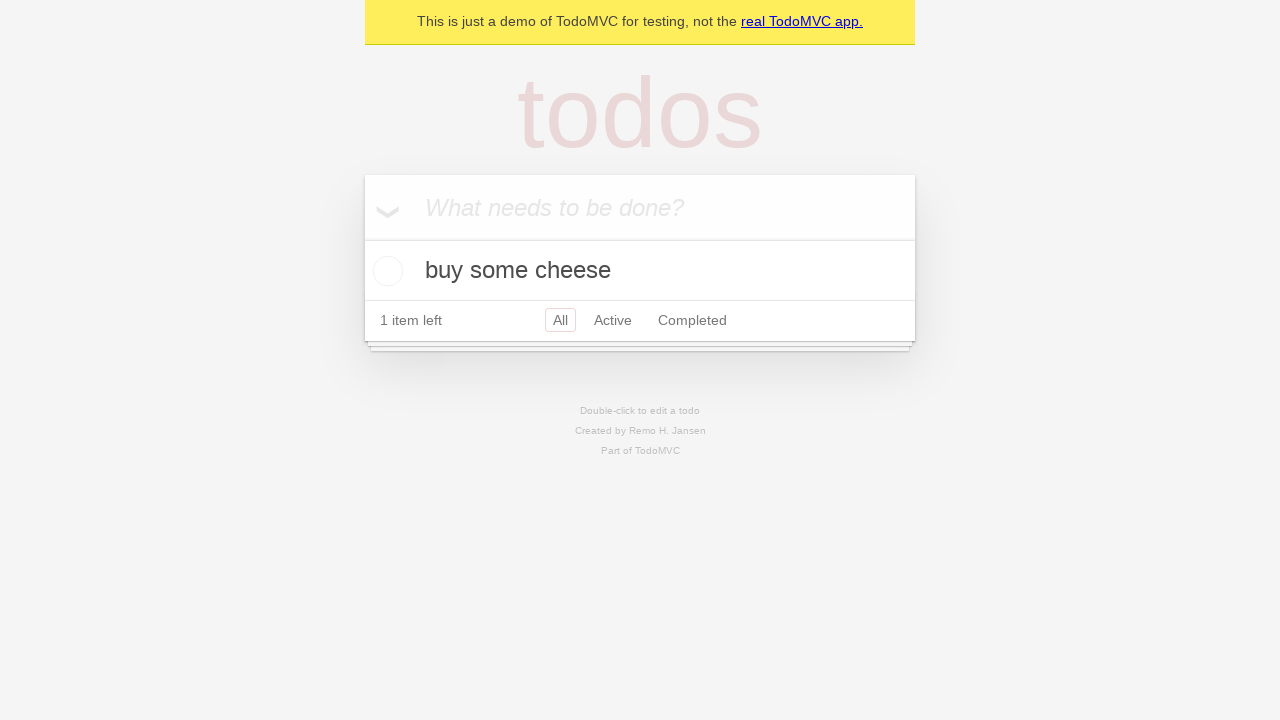

Filled todo input with 'feed the cat' on internal:attr=[placeholder="What needs to be done?"i]
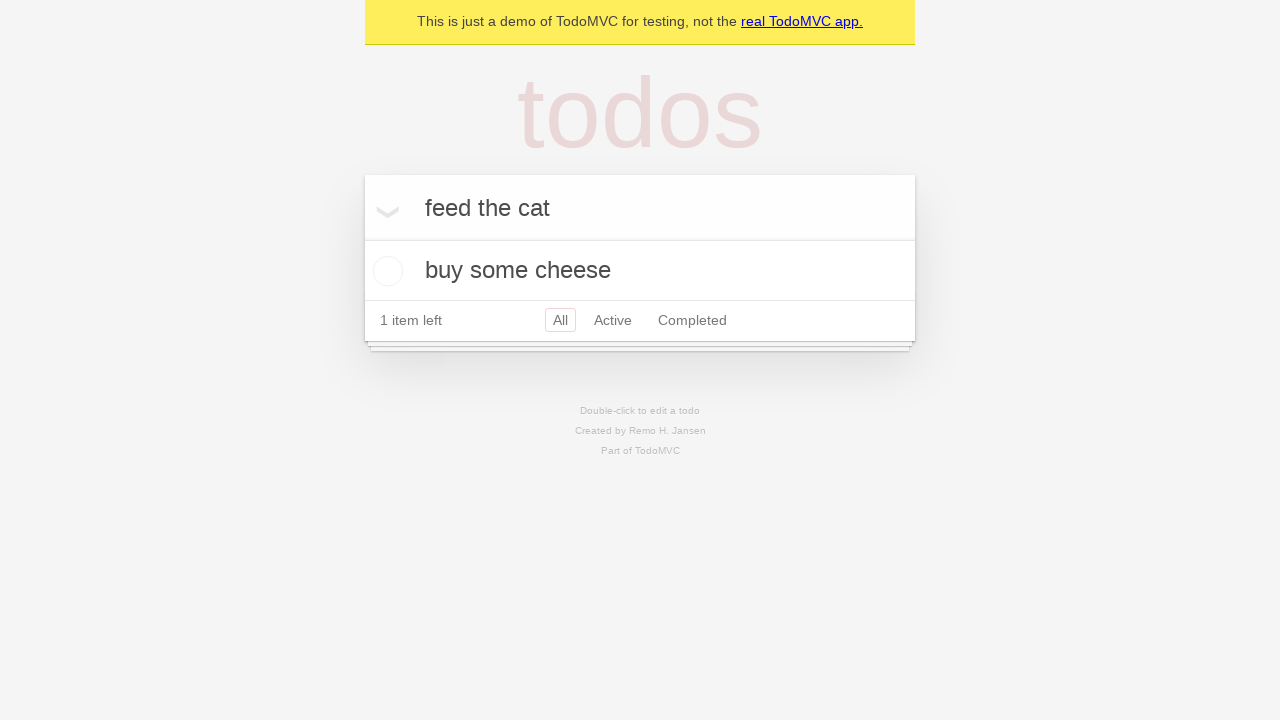

Pressed Enter to create second todo item on internal:attr=[placeholder="What needs to be done?"i]
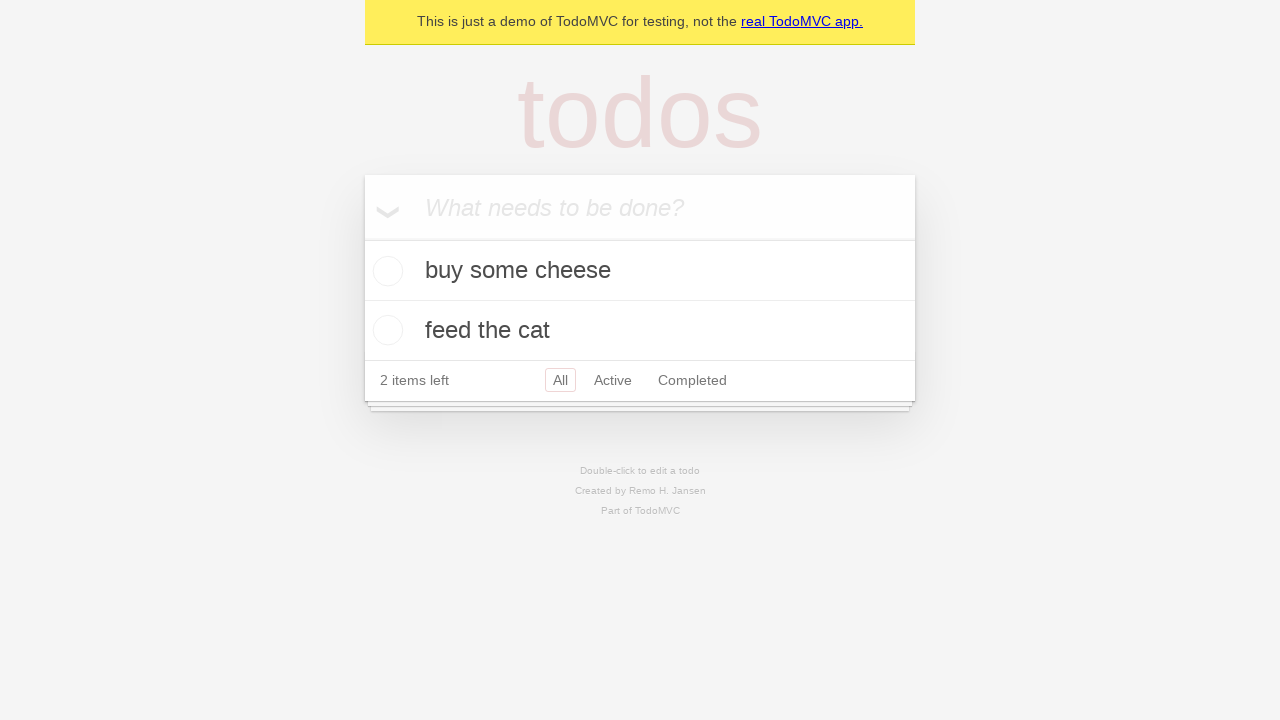

Filled todo input with 'book a doctors appointment' on internal:attr=[placeholder="What needs to be done?"i]
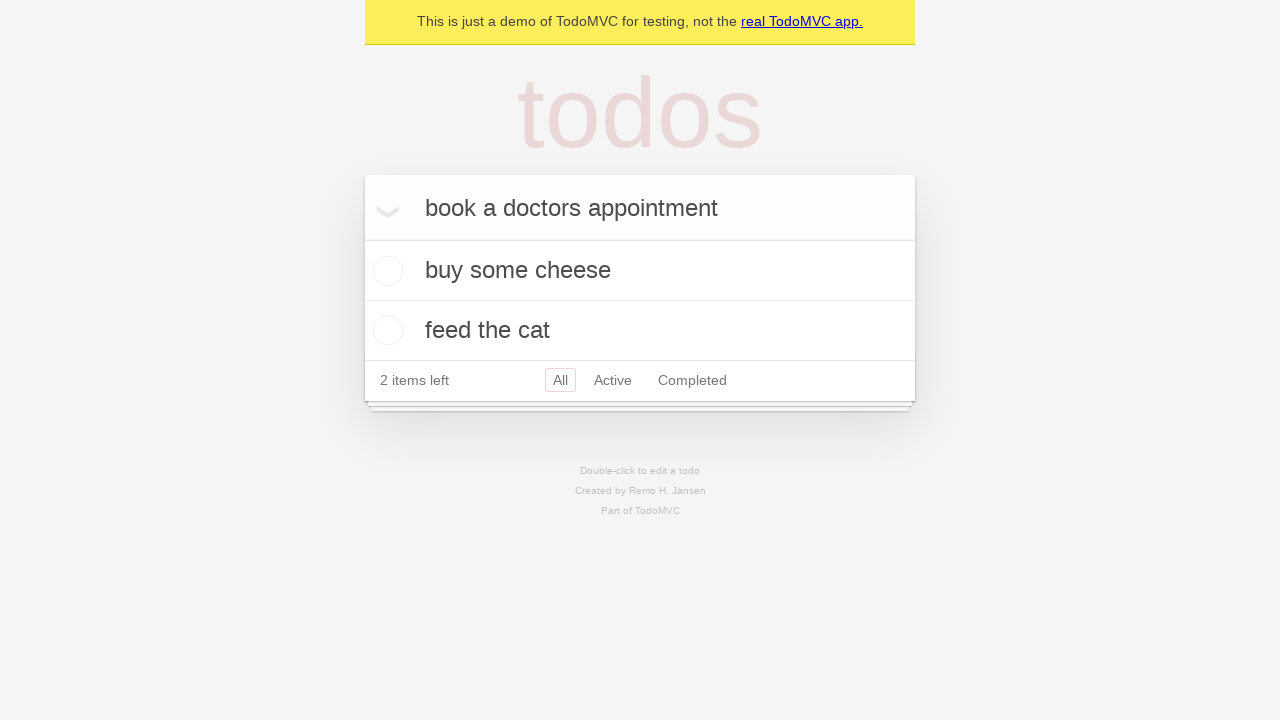

Pressed Enter to create third todo item on internal:attr=[placeholder="What needs to be done?"i]
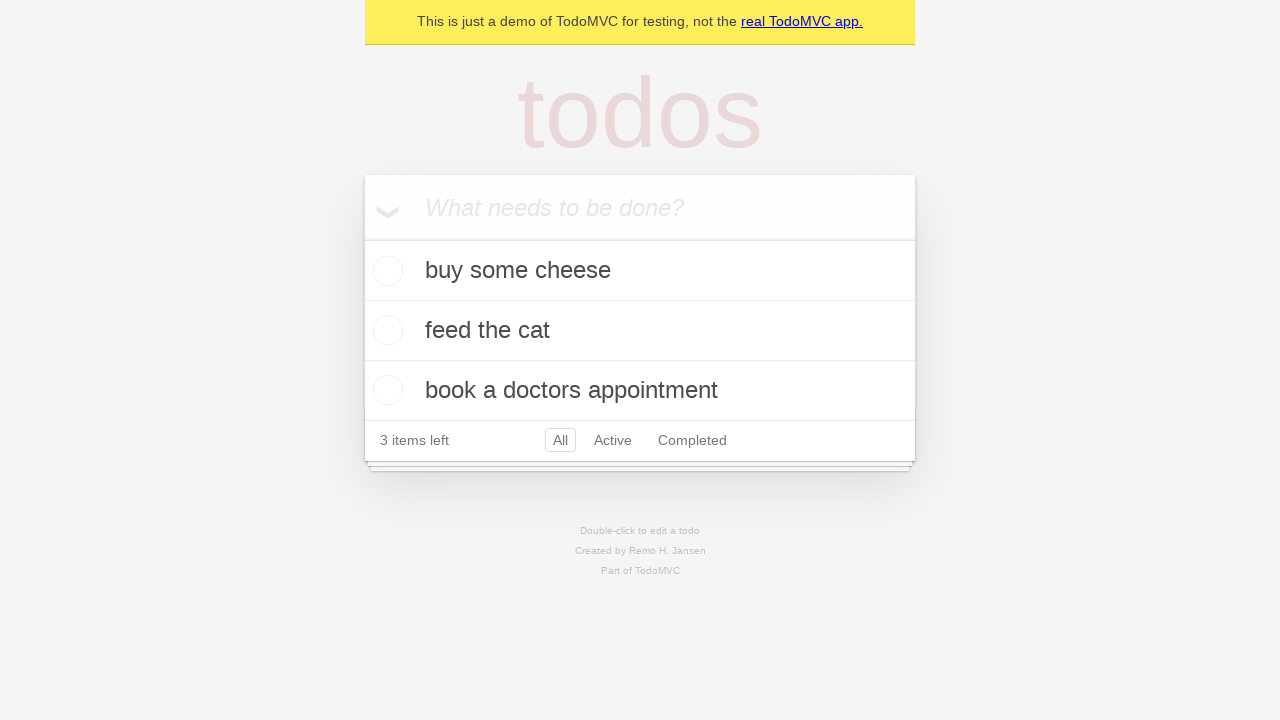

Double-clicked second todo item to enter edit mode at (640, 331) on internal:testid=[data-testid="todo-item"s] >> nth=1
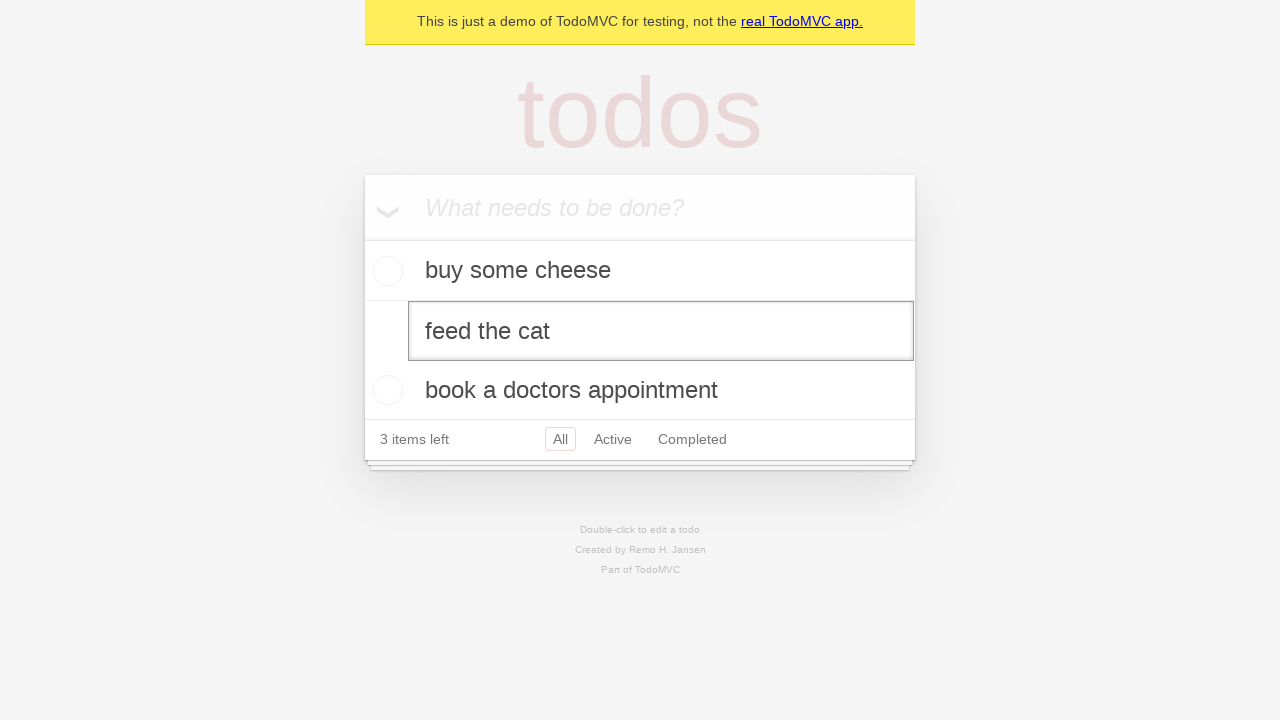

Filled edit textbox with 'buy some sausages' on internal:testid=[data-testid="todo-item"s] >> nth=1 >> internal:role=textbox[nam
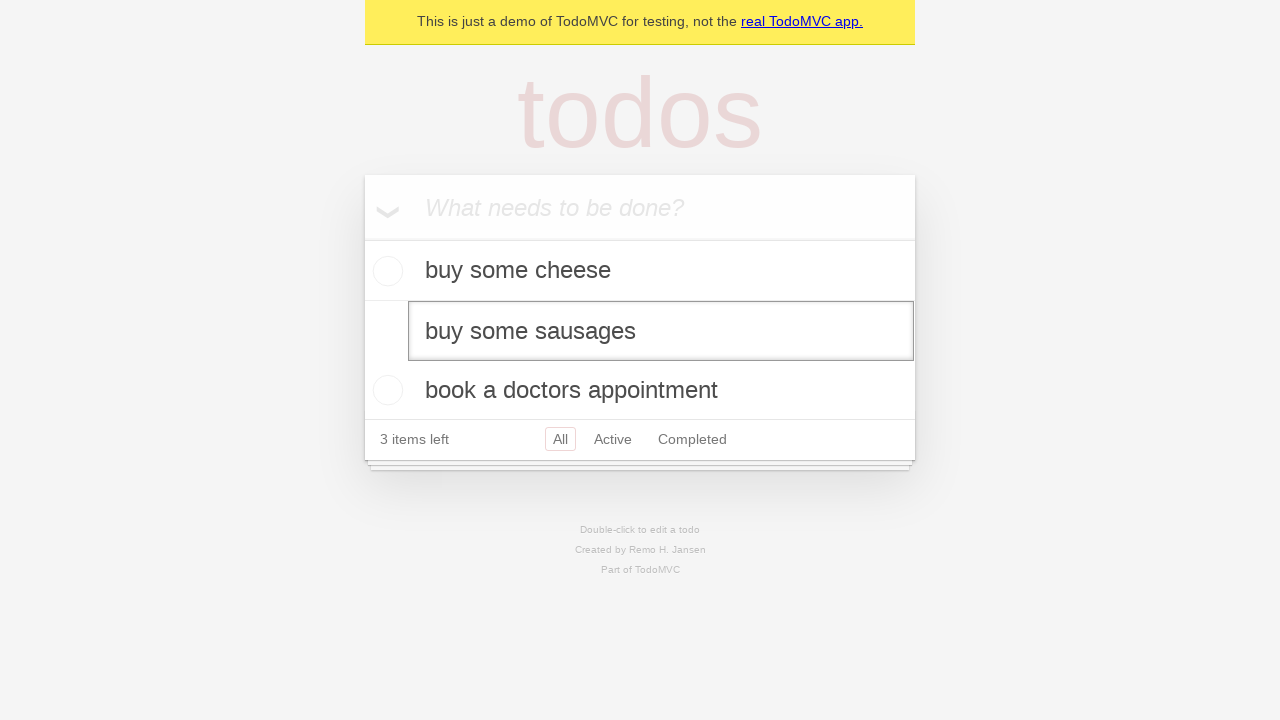

Dispatched blur event to save edits on the second todo item
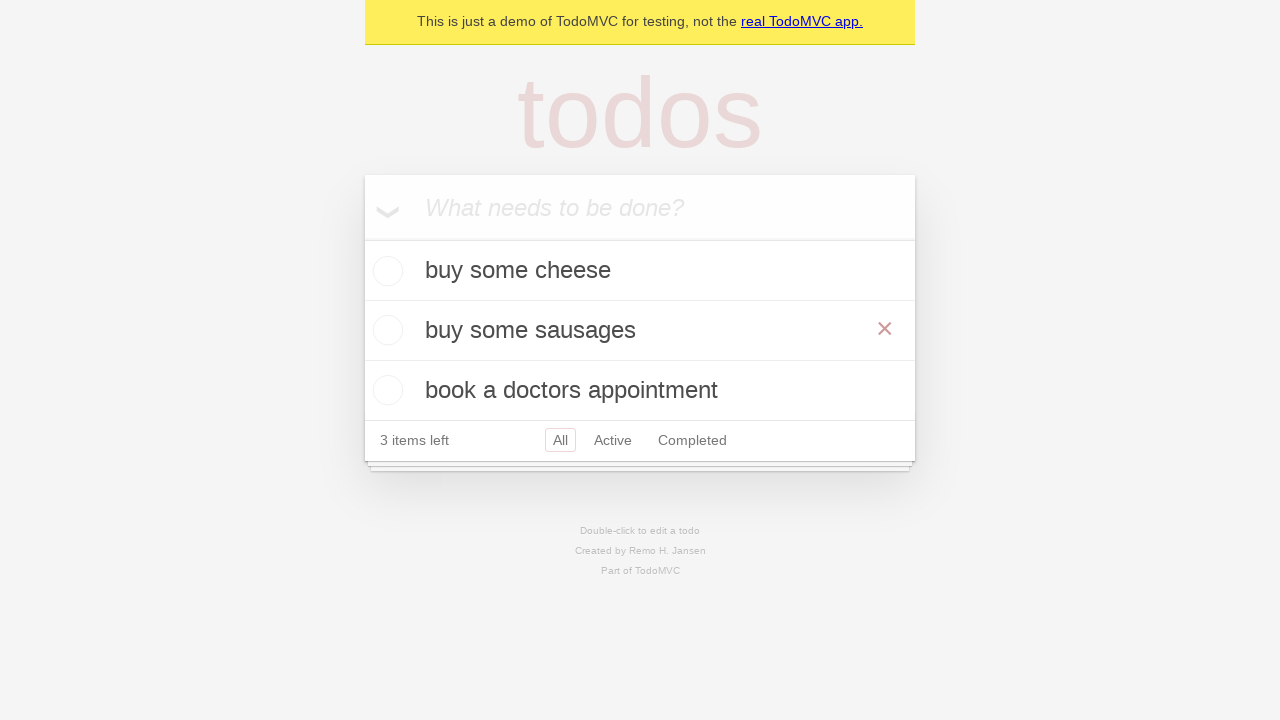

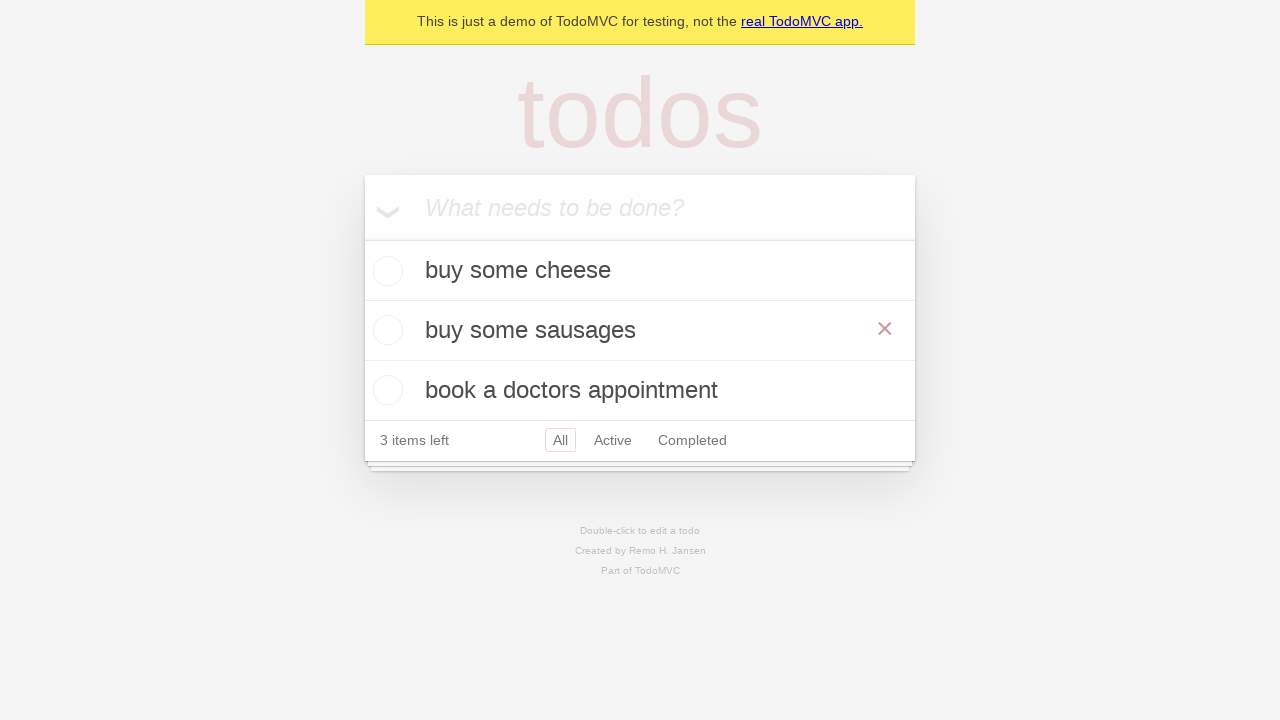